Tests radio button functionality by checking visibility and selecting different radio options

Starting URL: http://test.rubywatir.com/radios.php

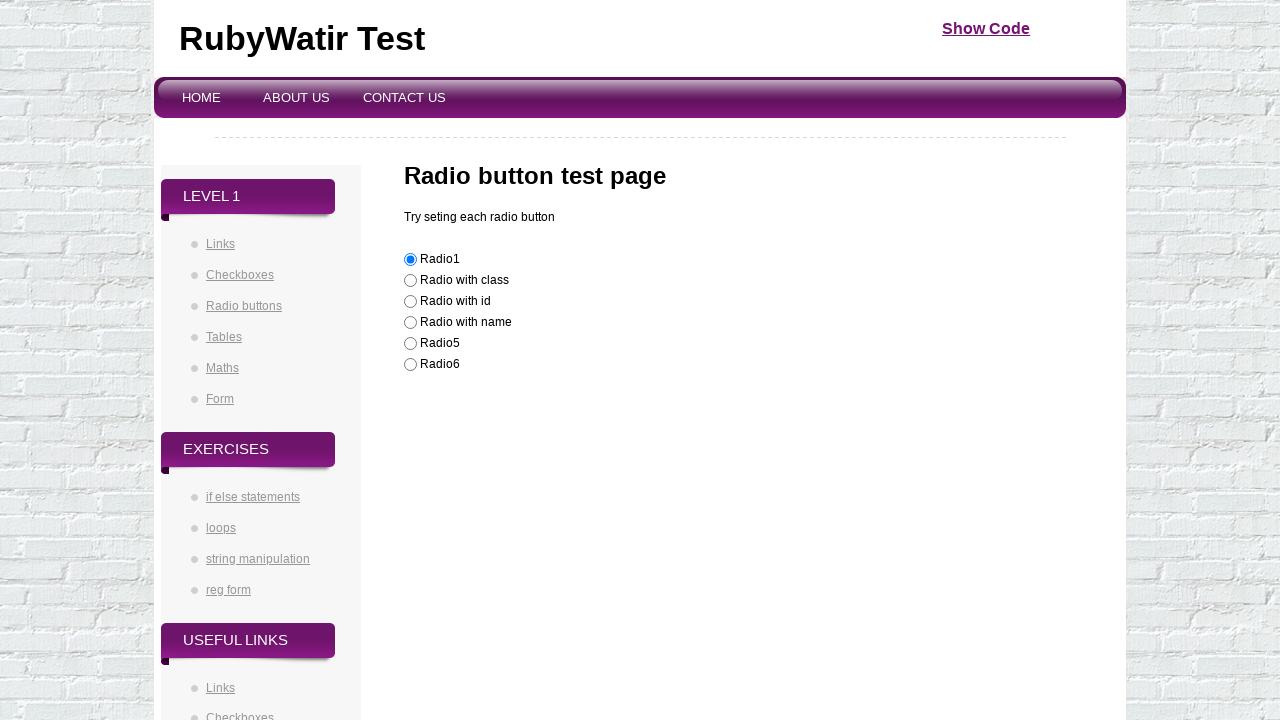

Waited for Radio1 radio button to be visible
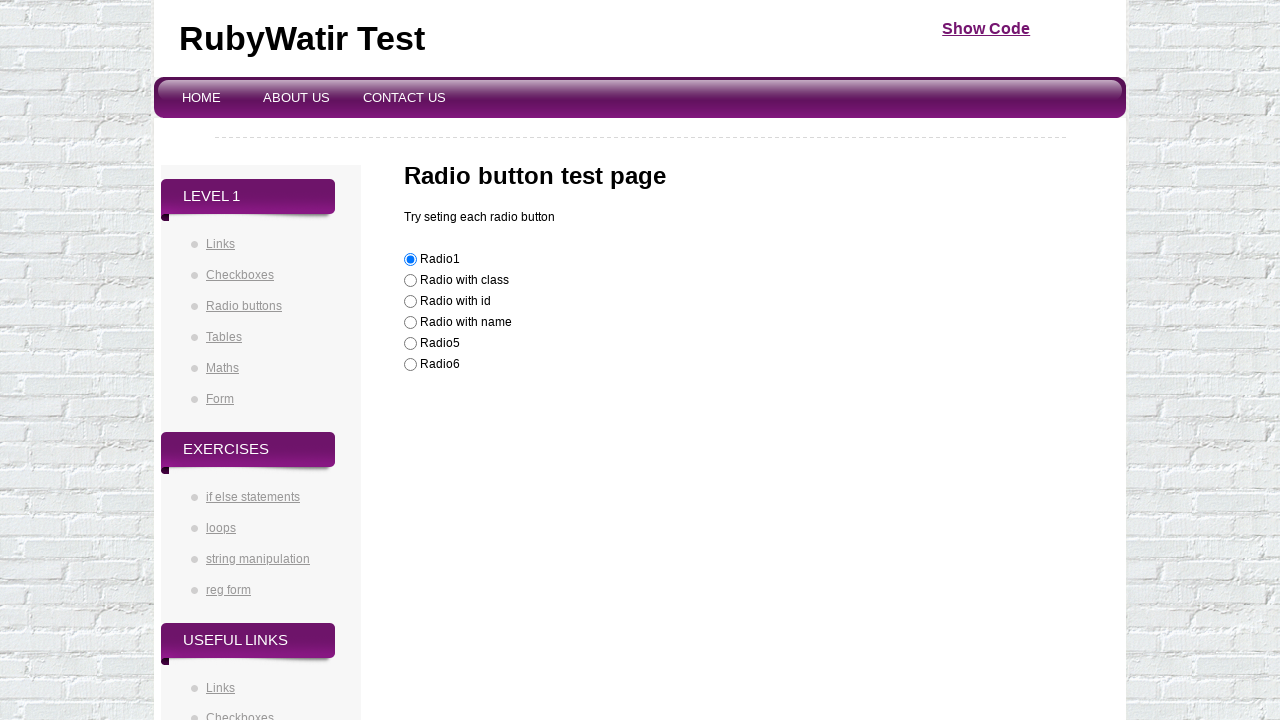

Selected Radio1 radio button on input[value='Radio1']
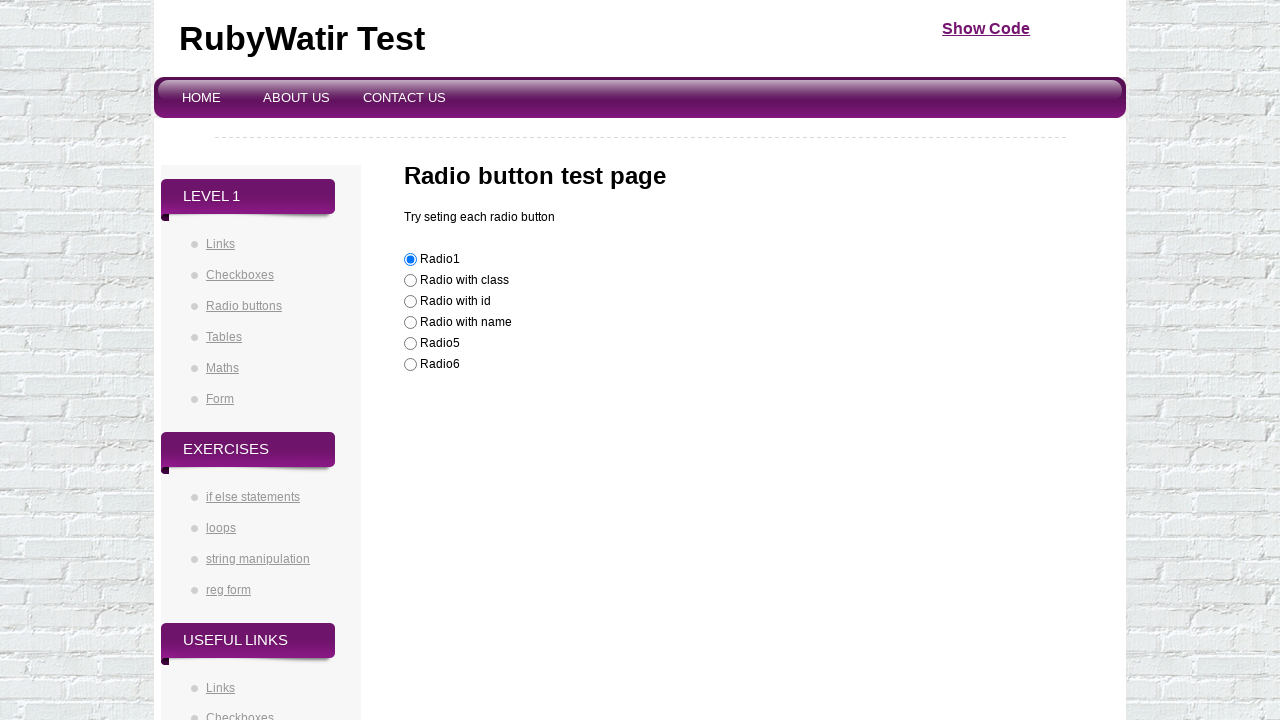

Verified Radio1 is checked
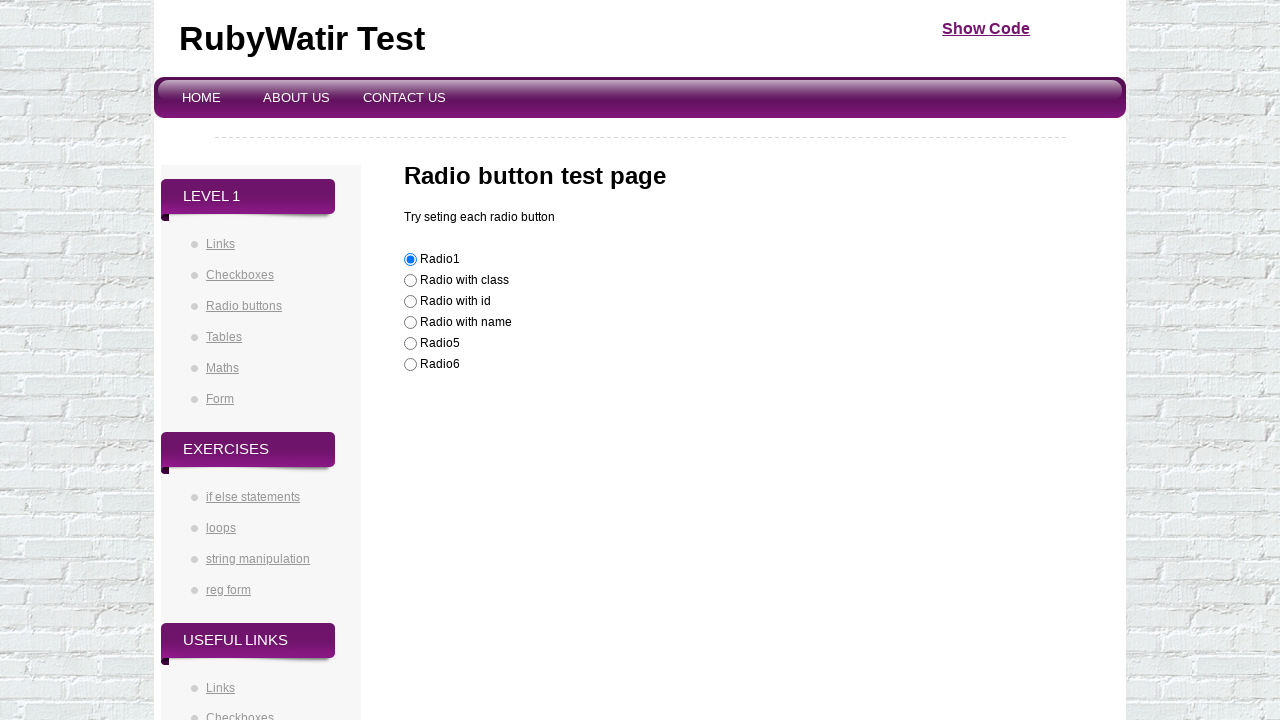

Verified Nope radio button is not checked
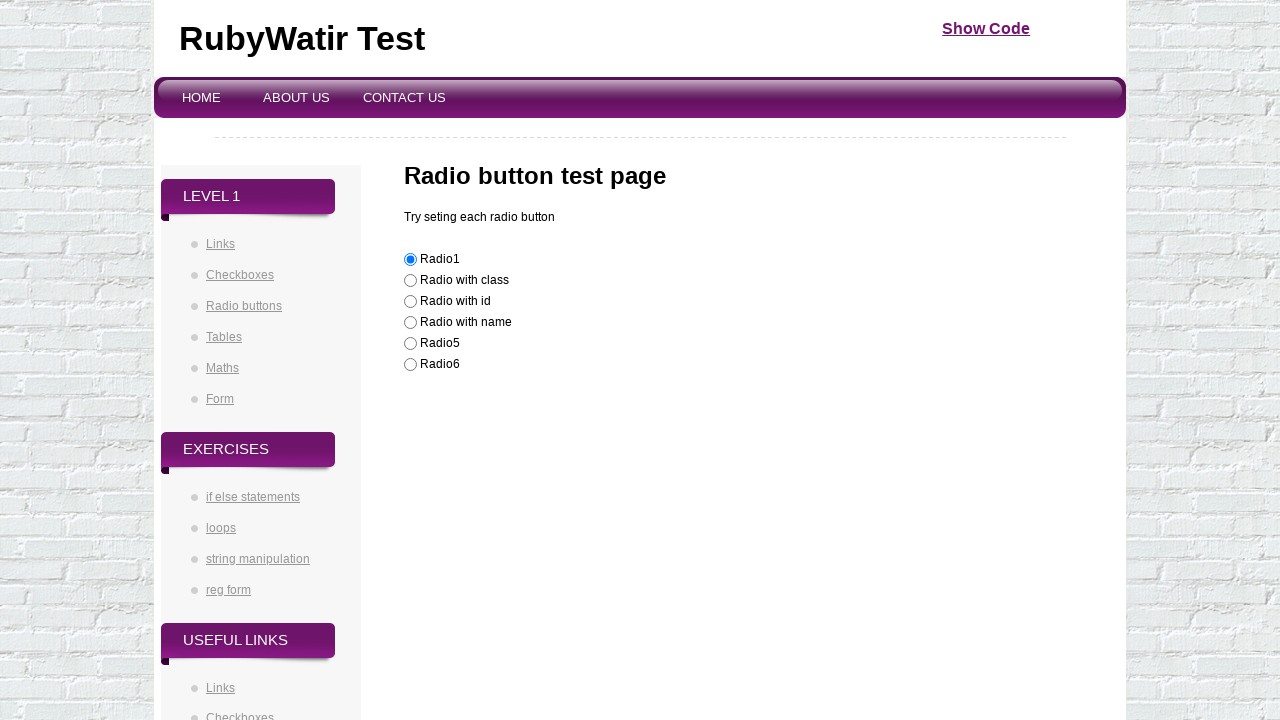

Verified No radio button is not checked
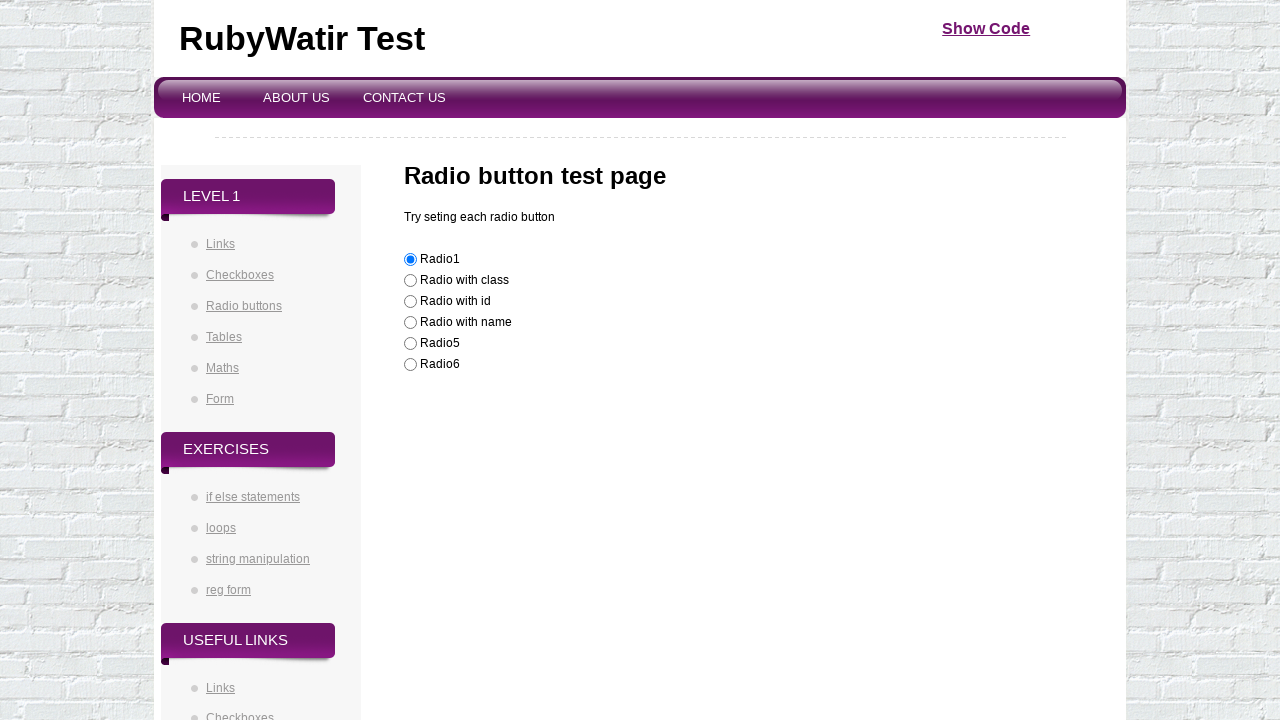

Selected Nope radio button at (410, 281) on input[value='Nope']
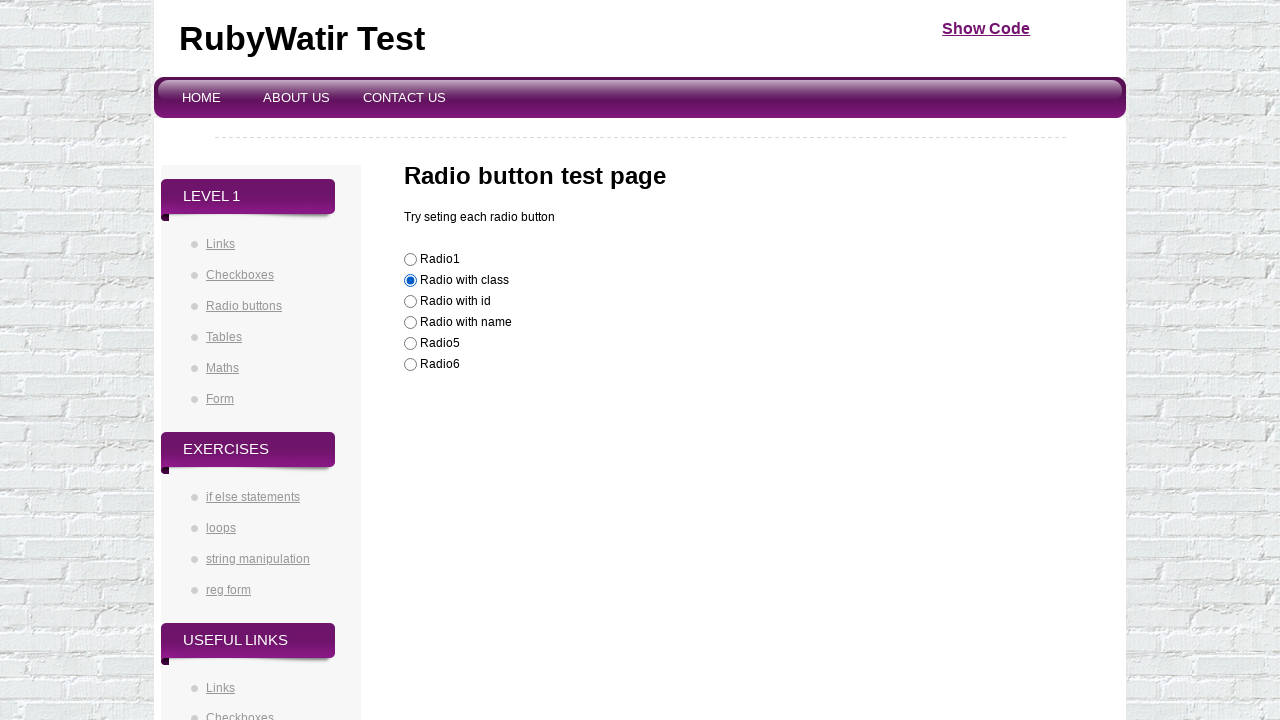

Verified Nope is checked
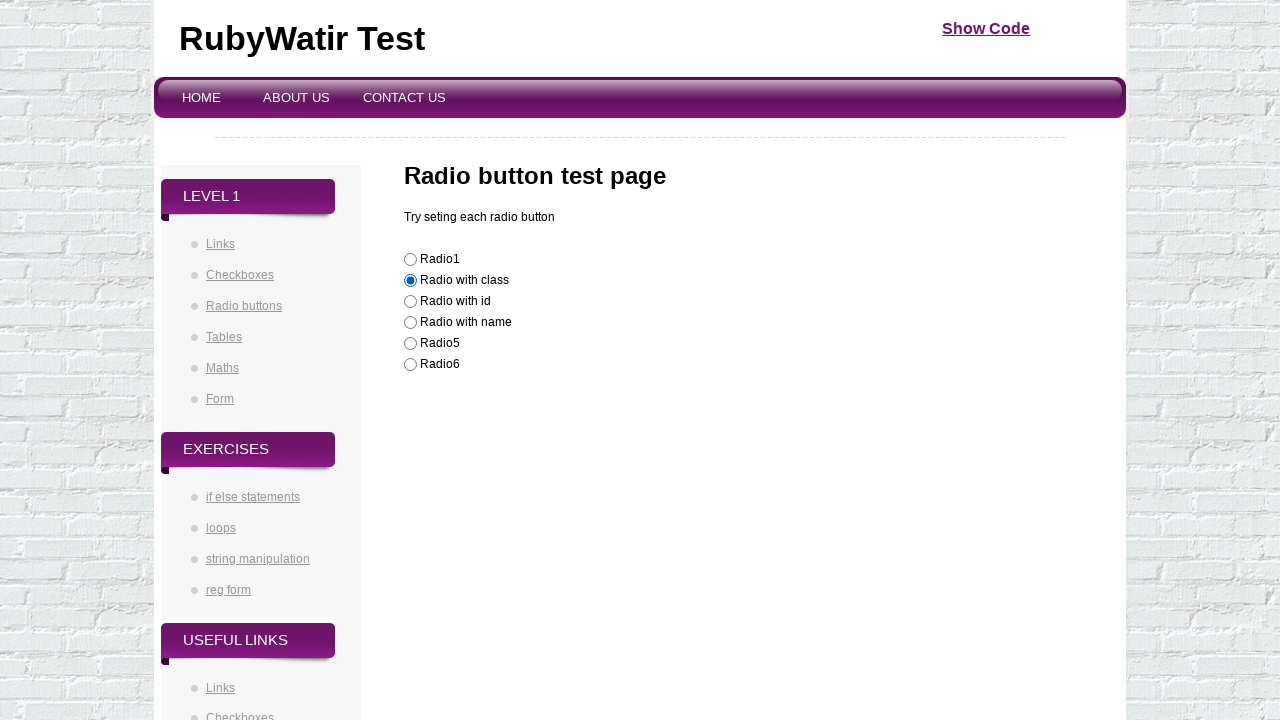

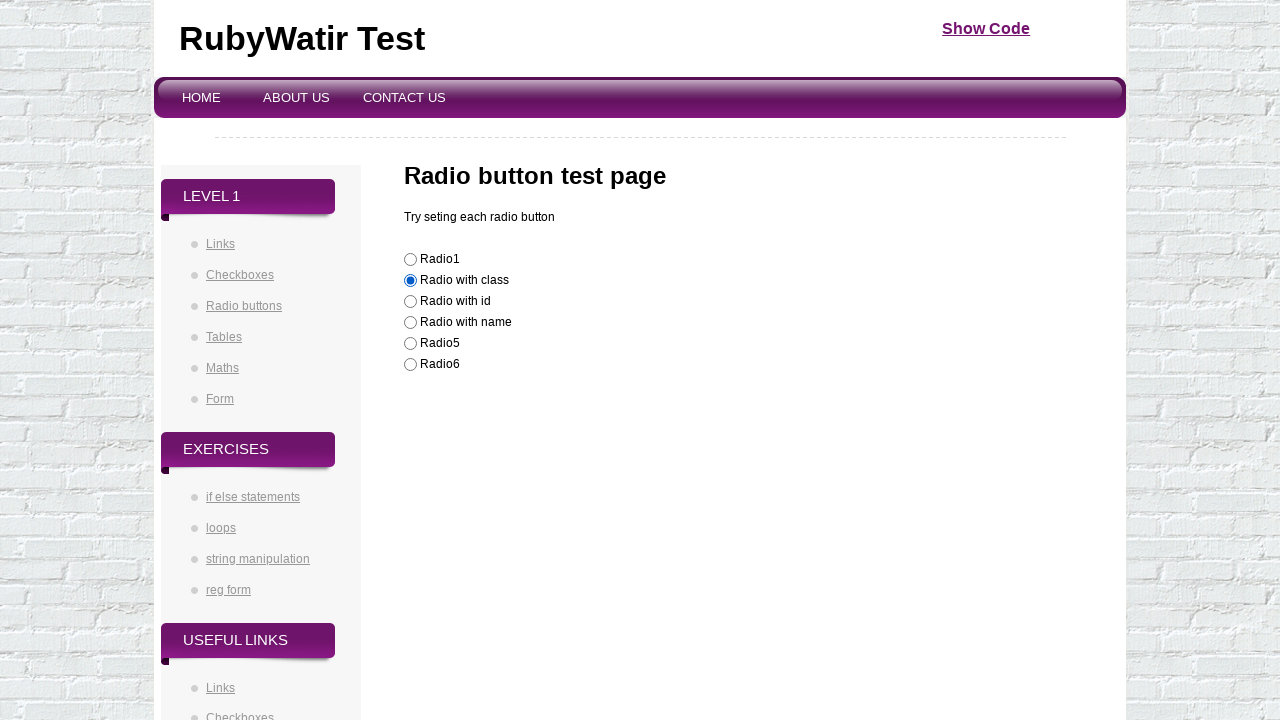